Tests the contact us form submission by filling in name, email, and message fields, then clicking submit

Starting URL: https://shopdemo-alex-hot.koyeb.app/

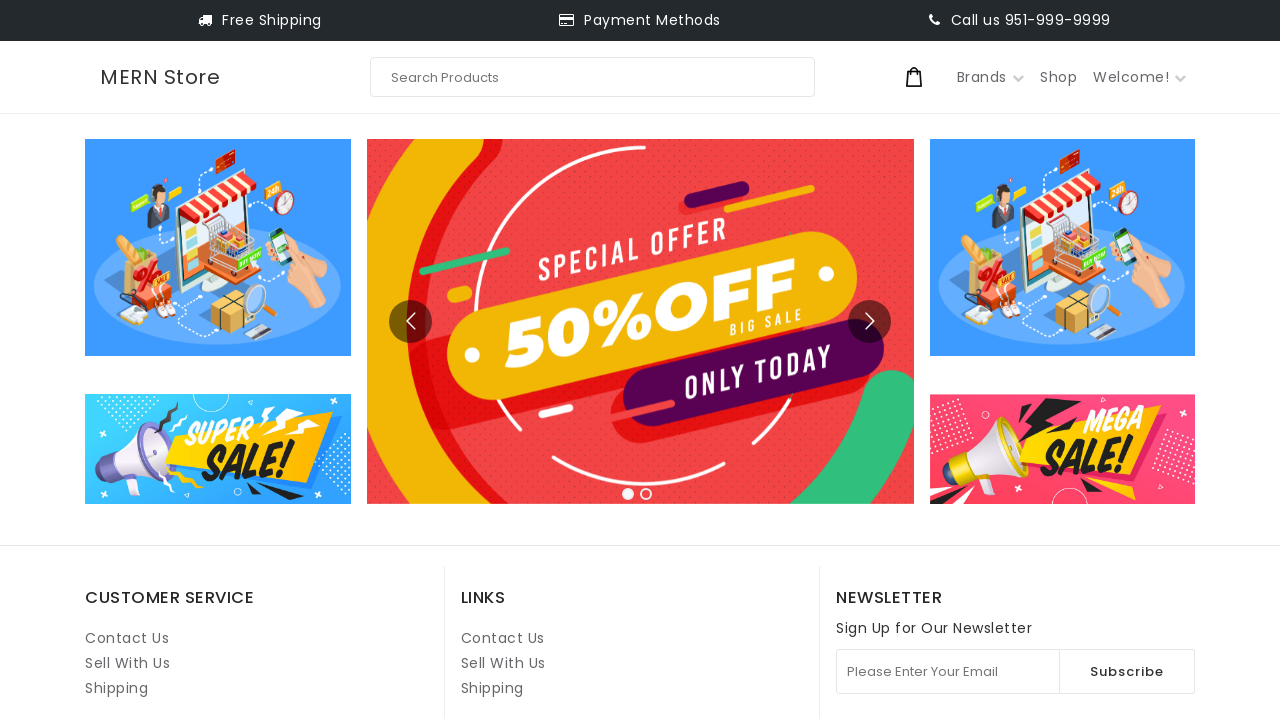

Clicked on Contact Us link at (503, 638) on internal:role=link[name="Contact Us"i] >> nth=1
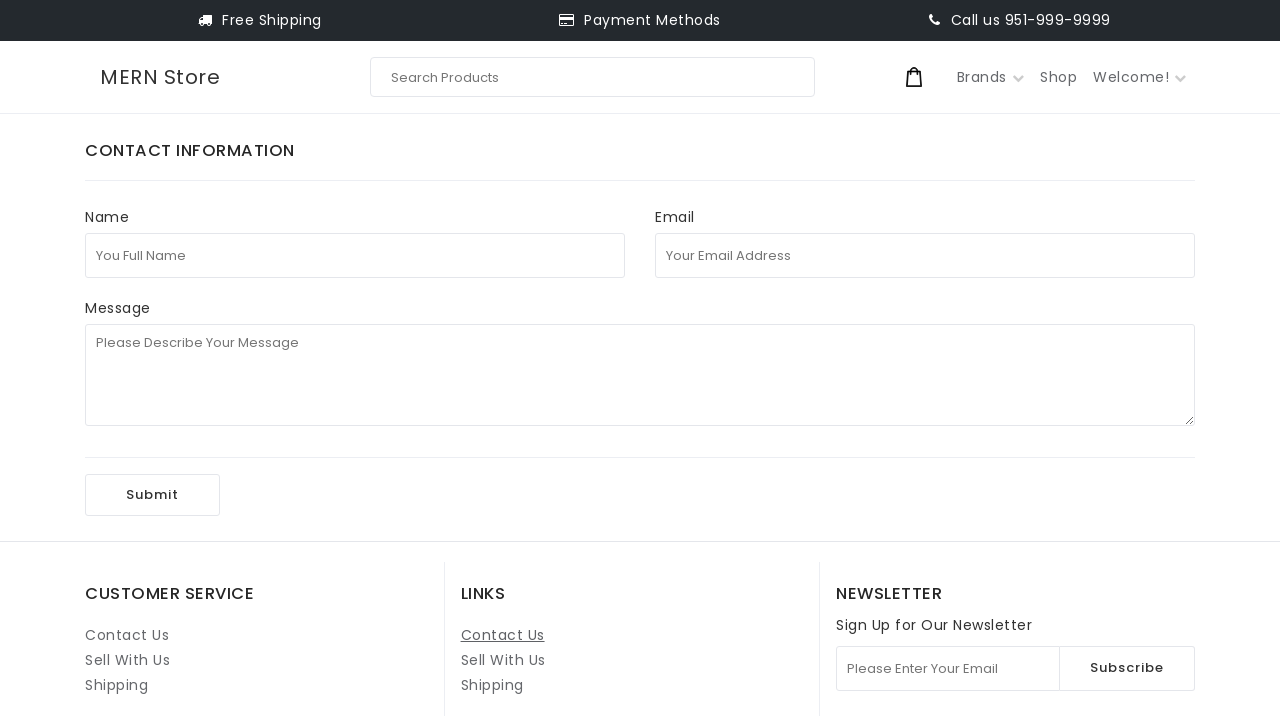

Clicked on full name field at (355, 255) on internal:attr=[placeholder="You Full Name"i]
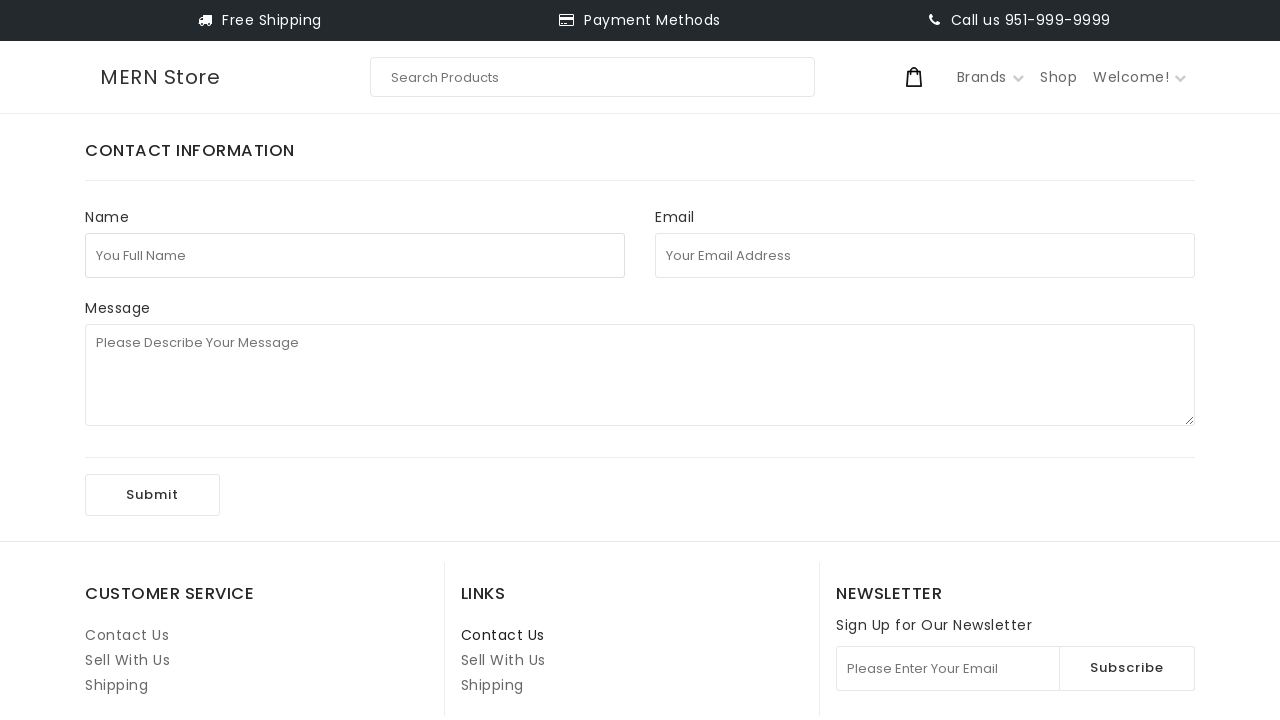

Filled full name field with 'John Anderson' on internal:attr=[placeholder="You Full Name"i]
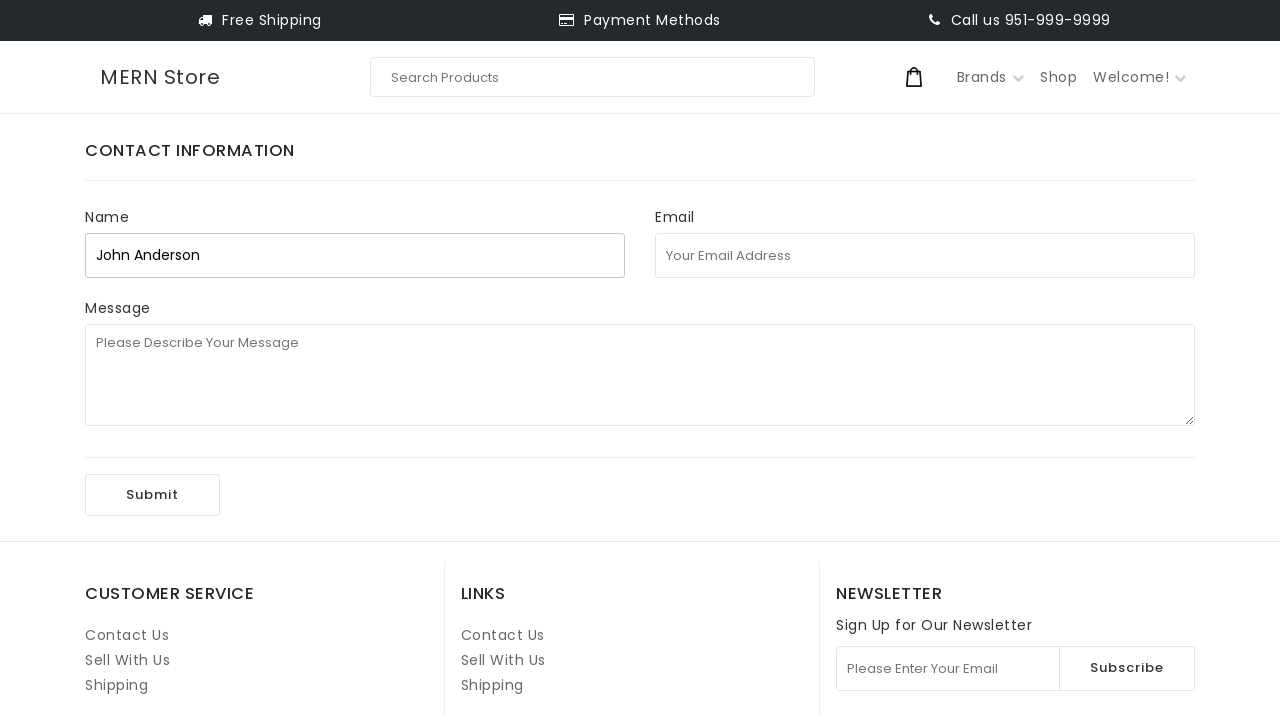

Clicked on email address field at (925, 255) on internal:attr=[placeholder="Your Email Address"i]
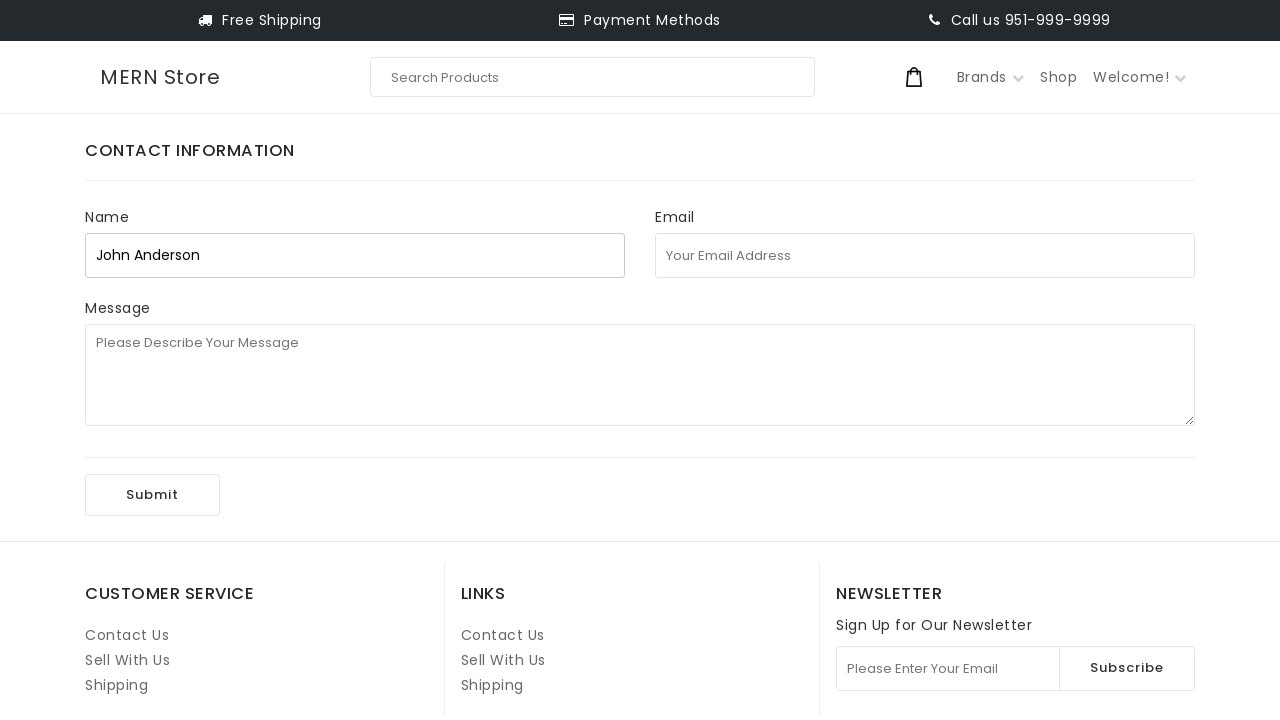

Filled email address field with 'john.anderson.test2024@example.com' on internal:attr=[placeholder="Your Email Address"i]
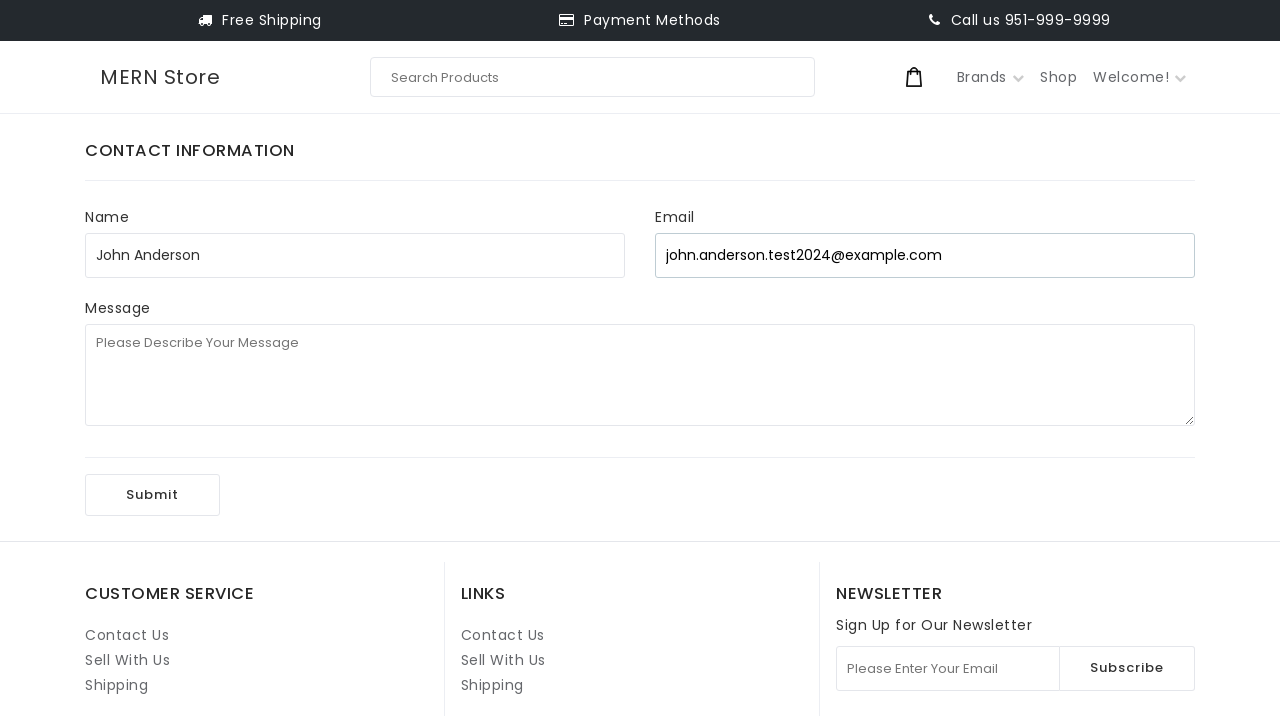

Clicked on message field at (640, 375) on internal:attr=[placeholder="Please Describe Your Message"i]
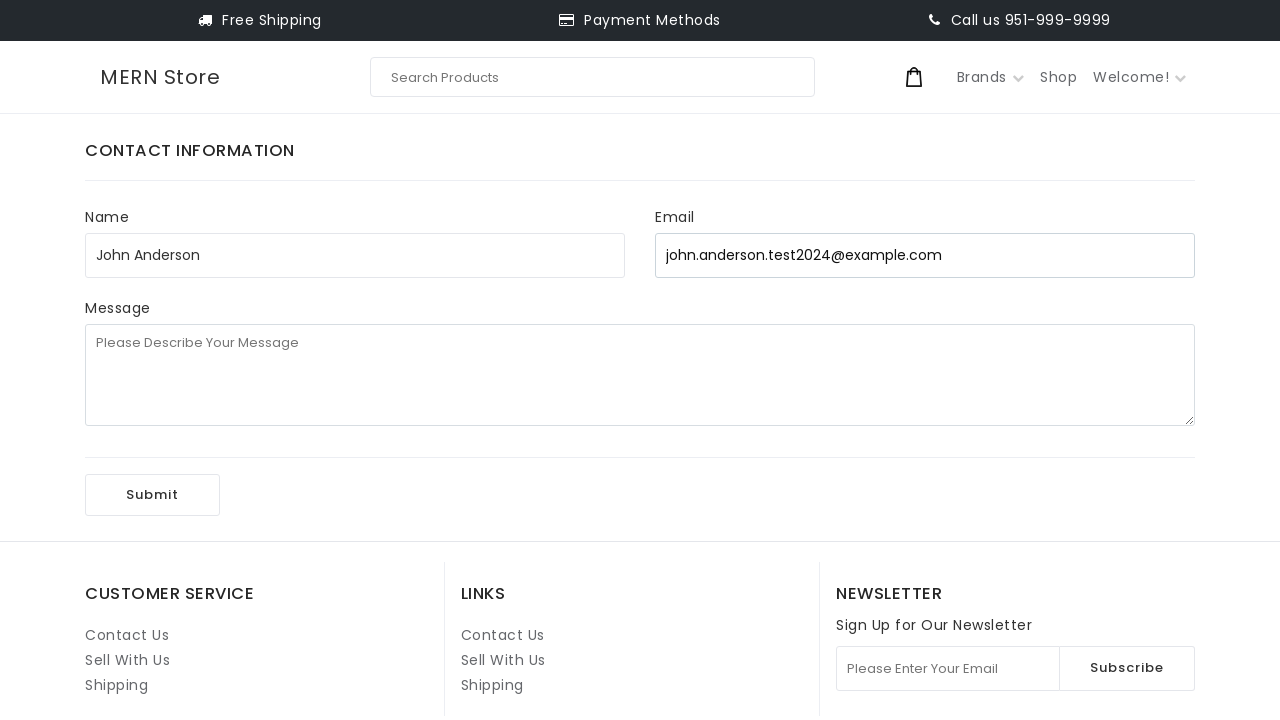

Filled message field with test message on internal:attr=[placeholder="Please Describe Your Message"i]
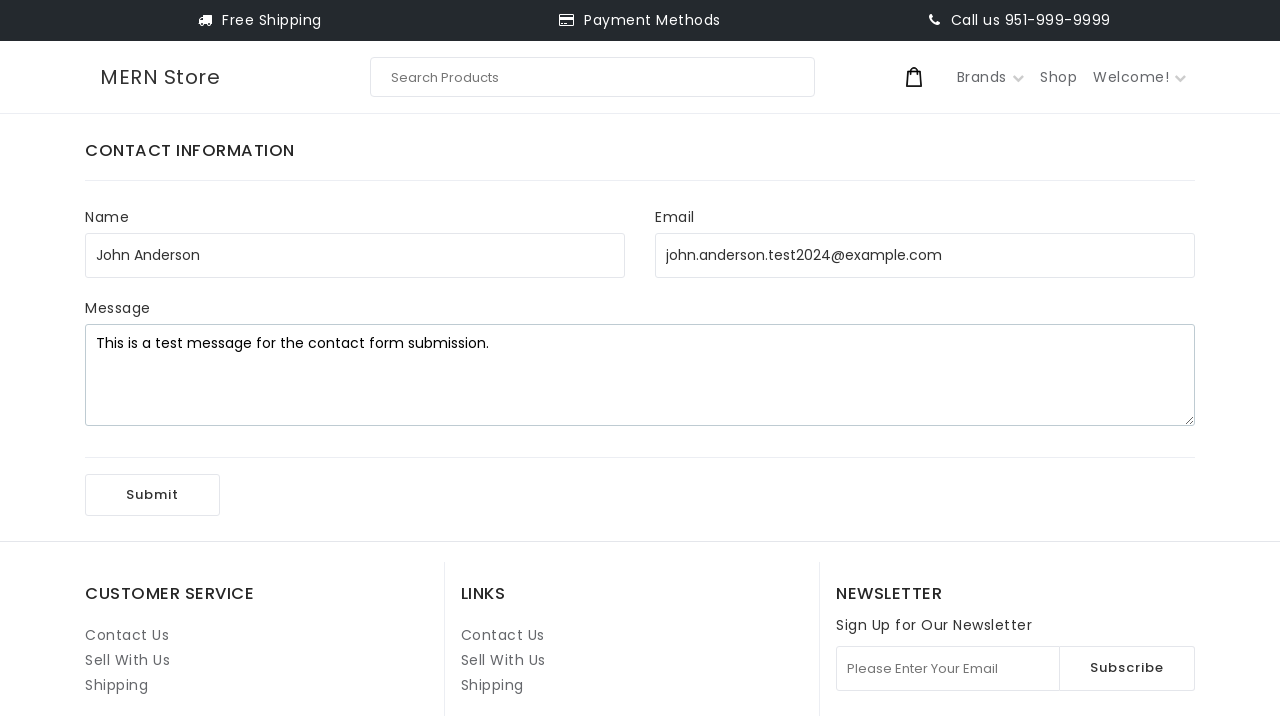

Clicked Submit button to submit contact form at (152, 495) on internal:role=button[name="Submit"i]
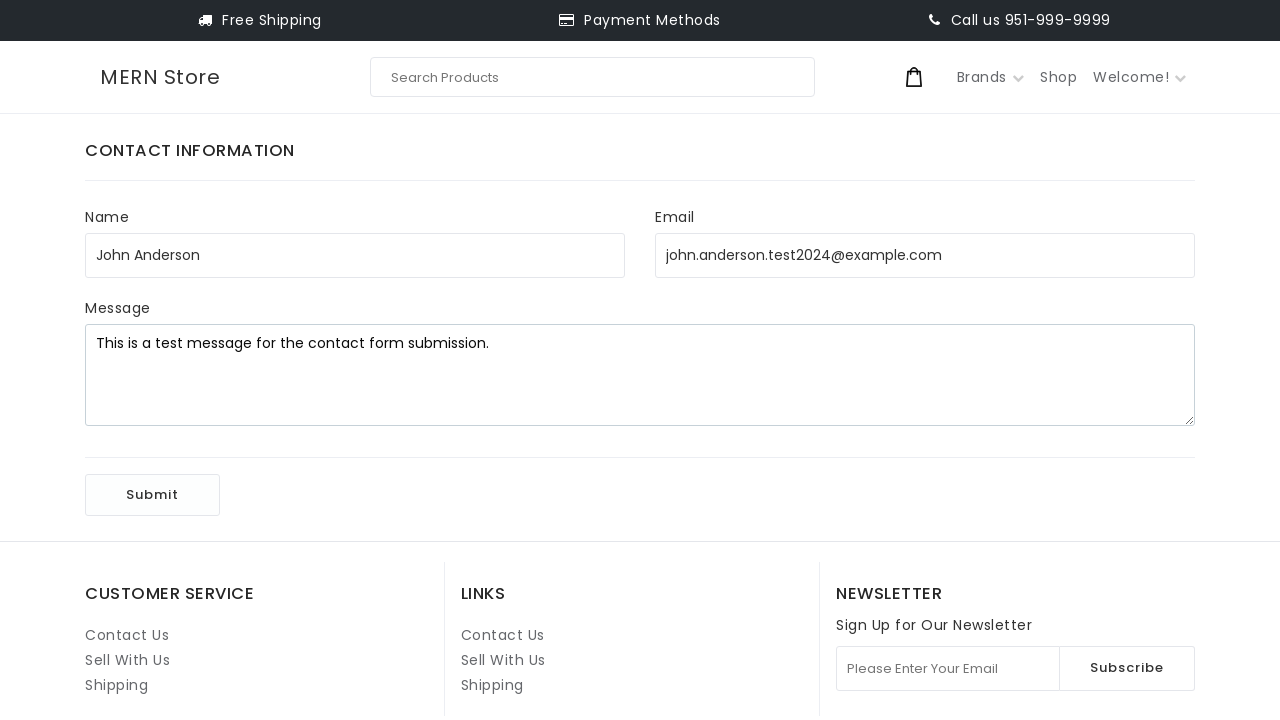

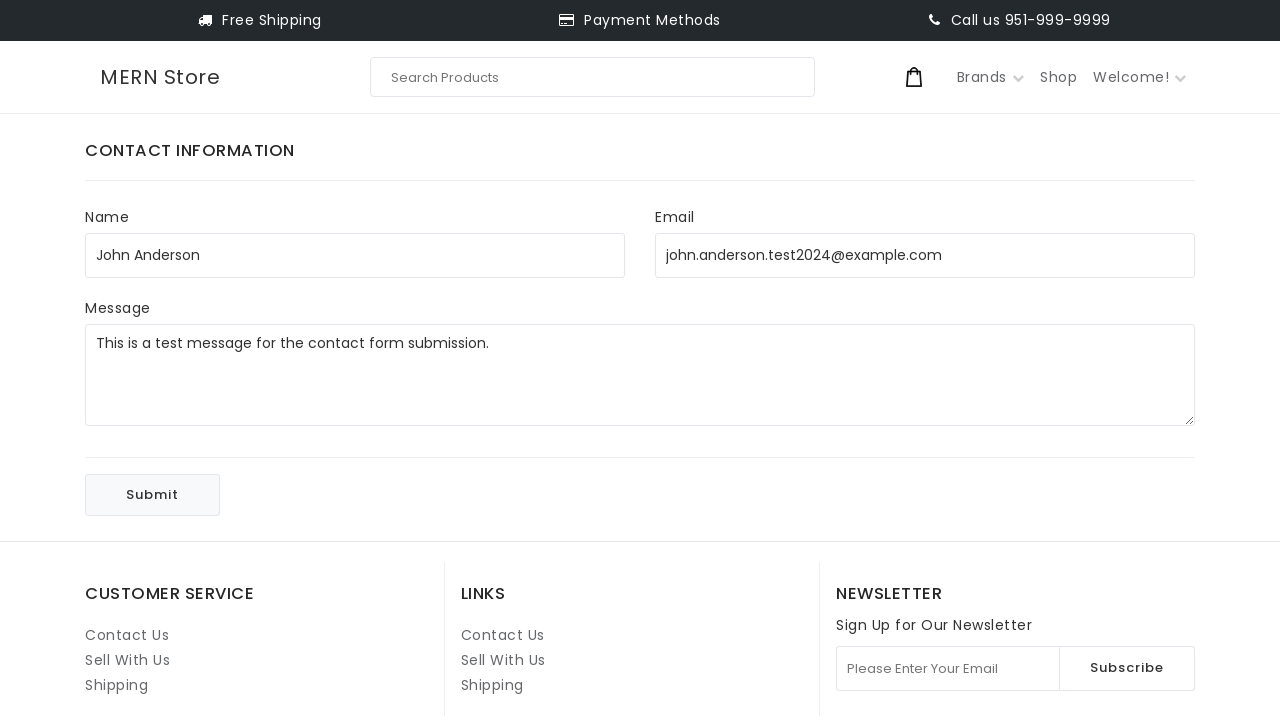